Tests basic browser navigation by opening a mobile phones website, verifying the page loads successfully, and maximizing the browser window.

Starting URL: https://www.91mobiles.com/

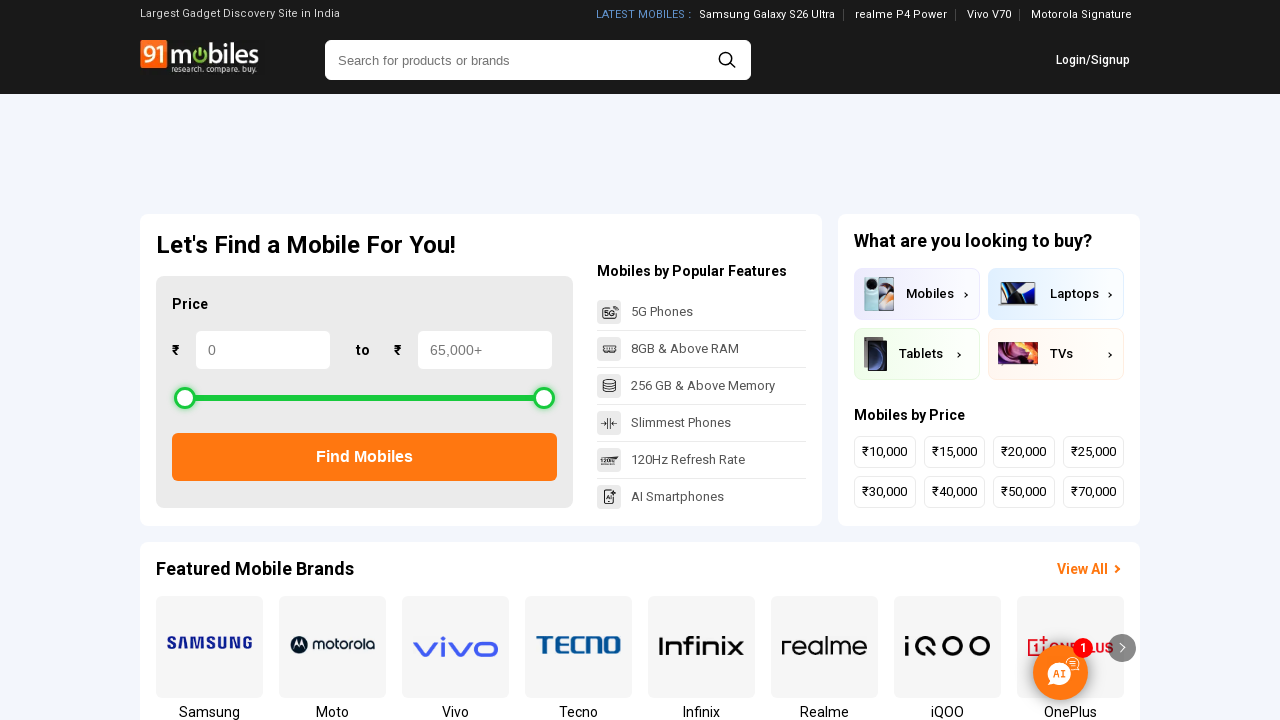

Retrieved and printed page title
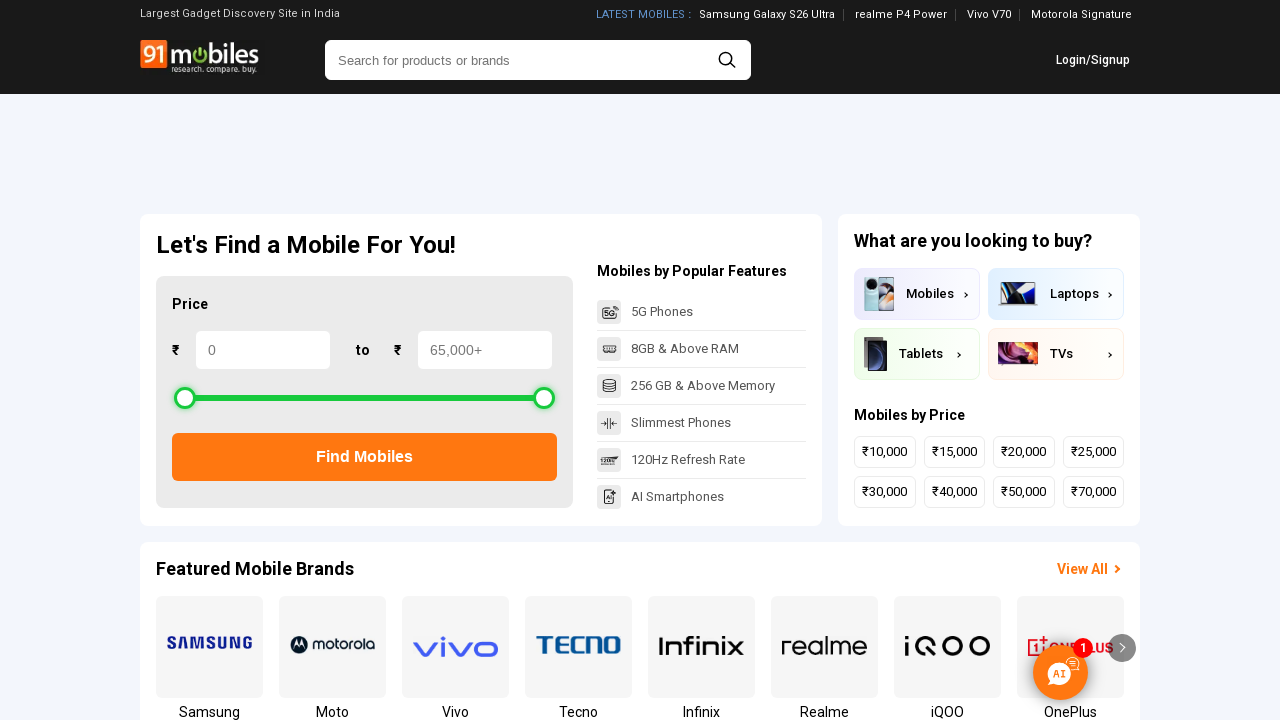

Retrieved and printed page URL
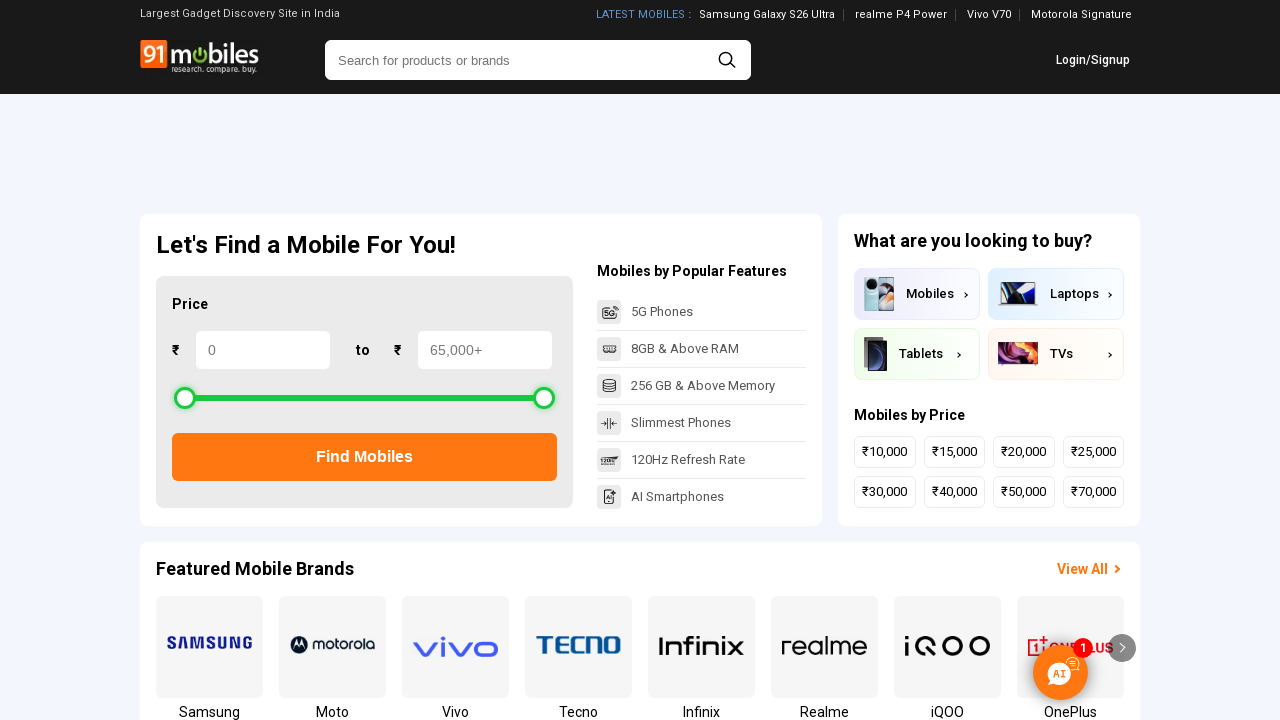

Waited for page to reach domcontentloaded state
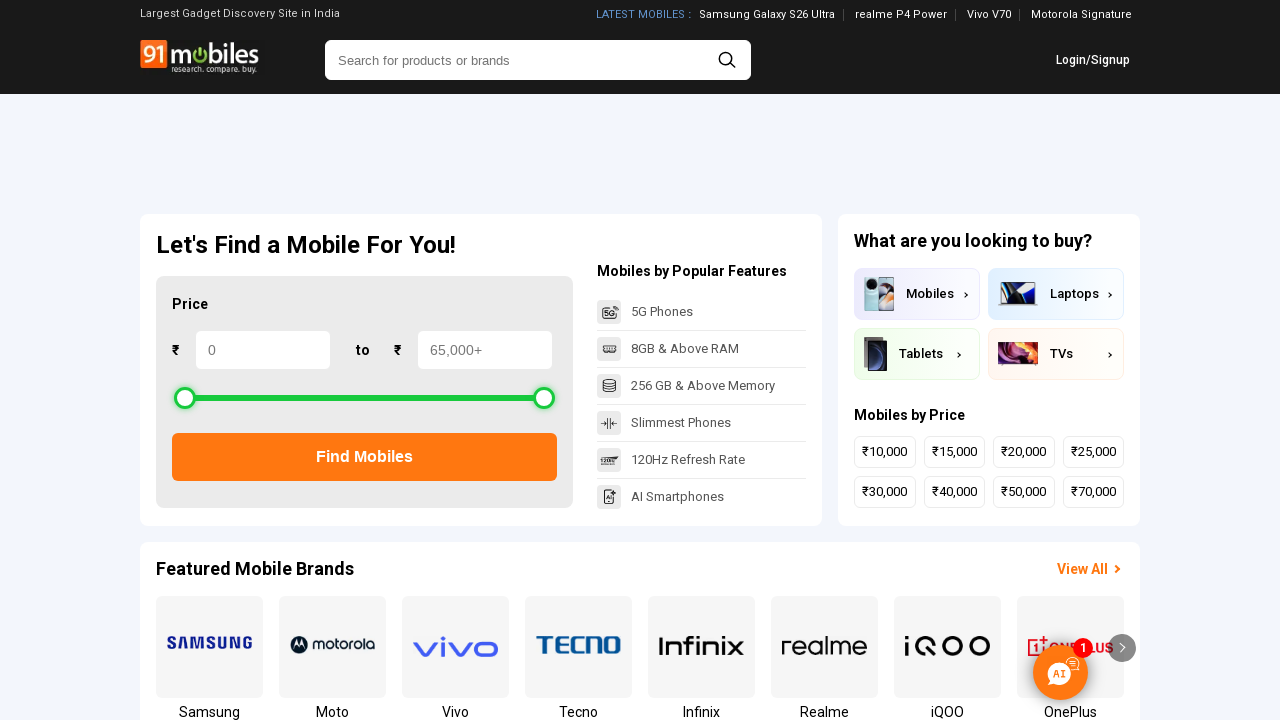

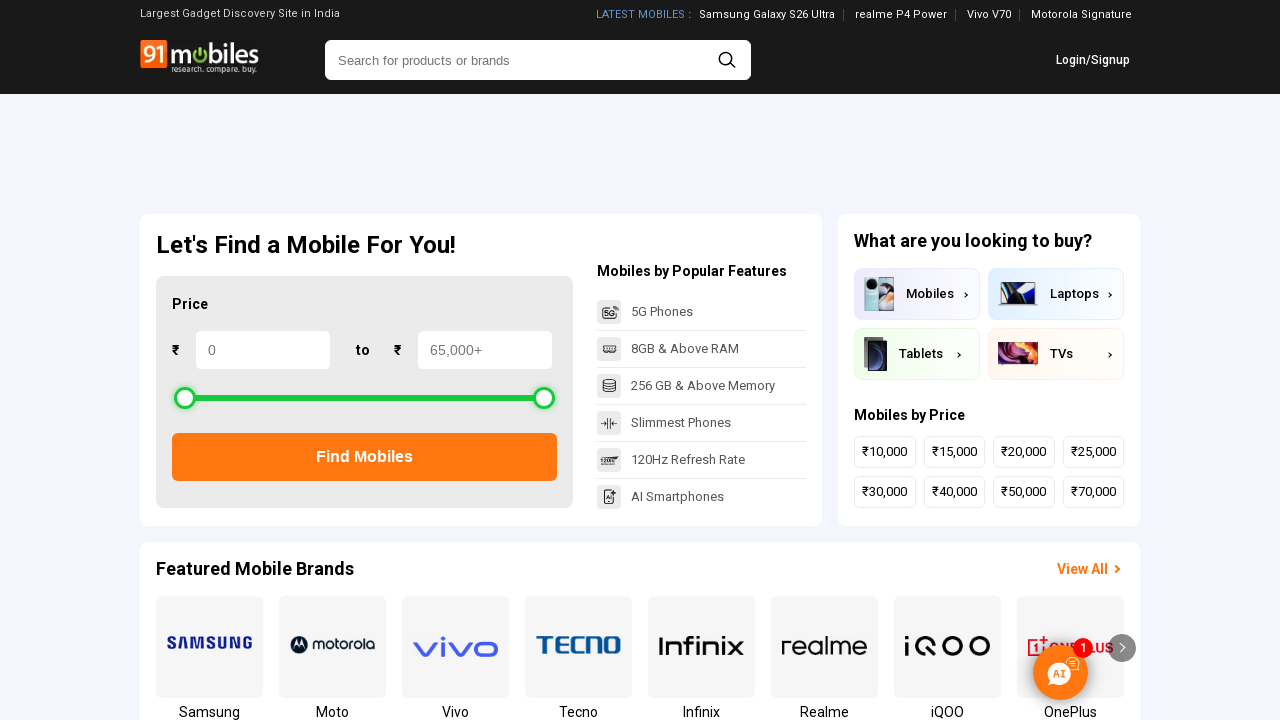